Tests that edits to a todo item are saved when the input loses focus (blur event).

Starting URL: https://demo.playwright.dev/todomvc

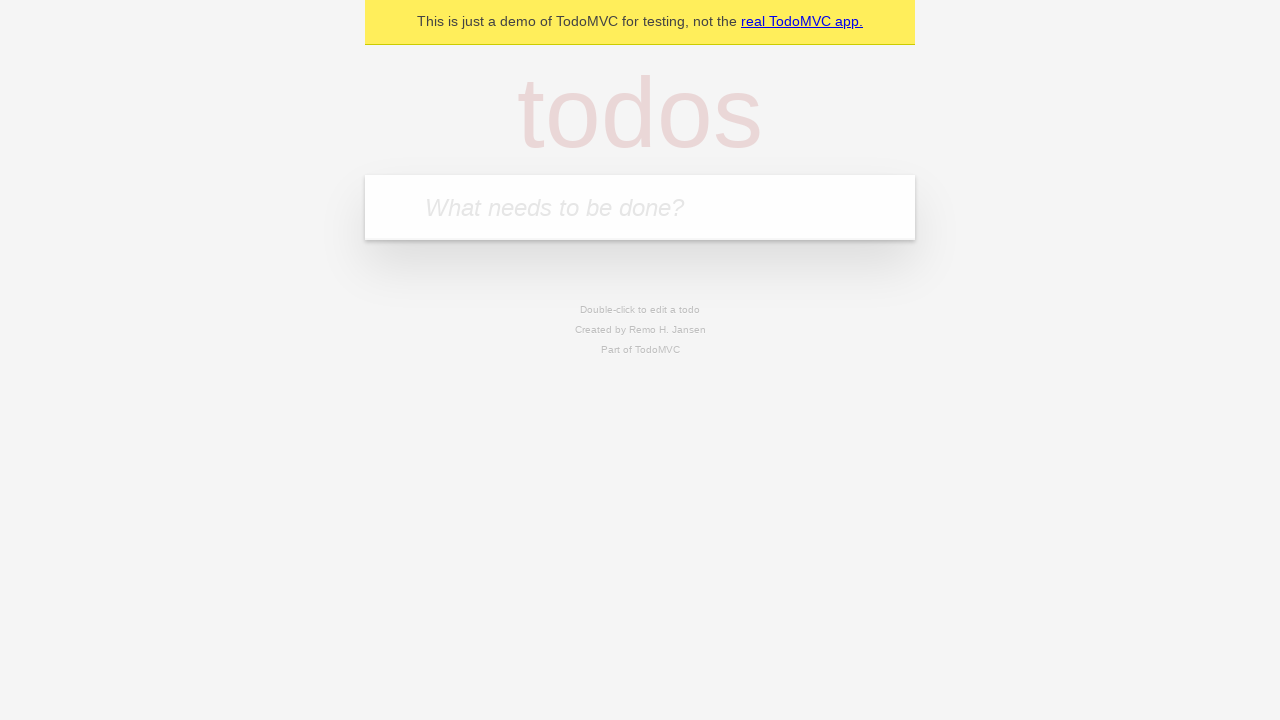

Filled todo input with 'buy some cheese' on internal:attr=[placeholder="What needs to be done?"i]
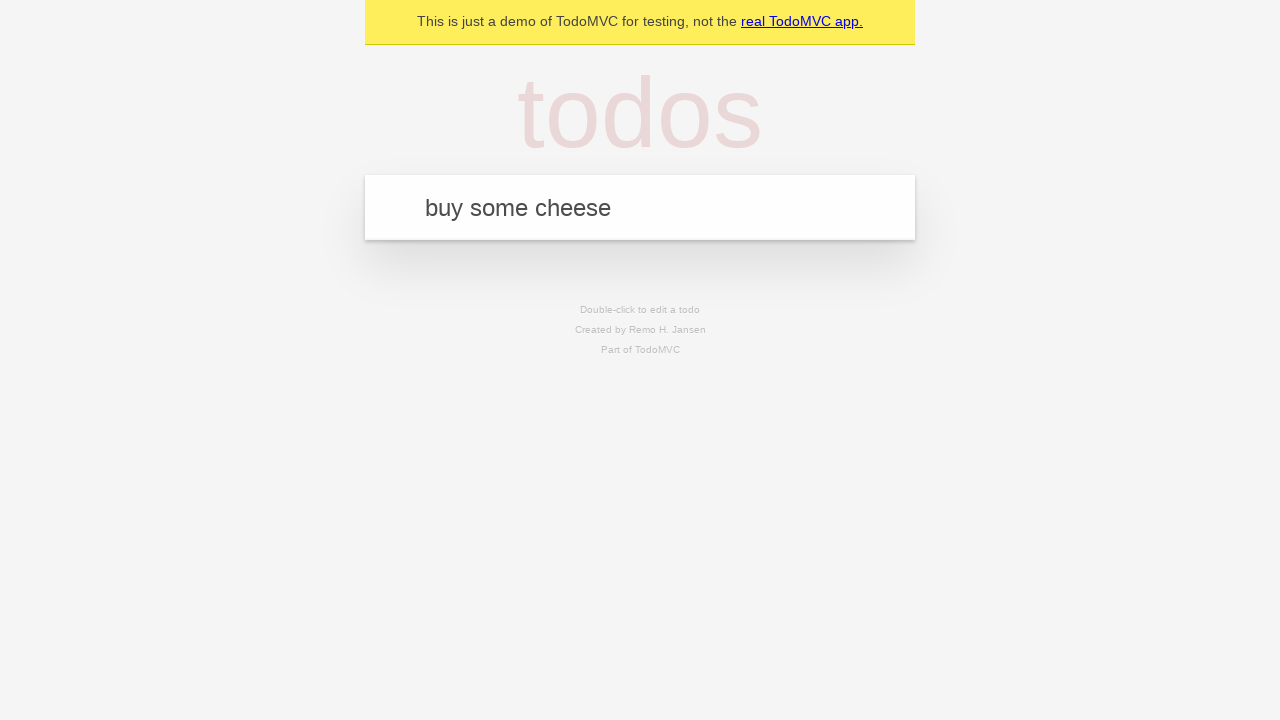

Pressed Enter to create first todo on internal:attr=[placeholder="What needs to be done?"i]
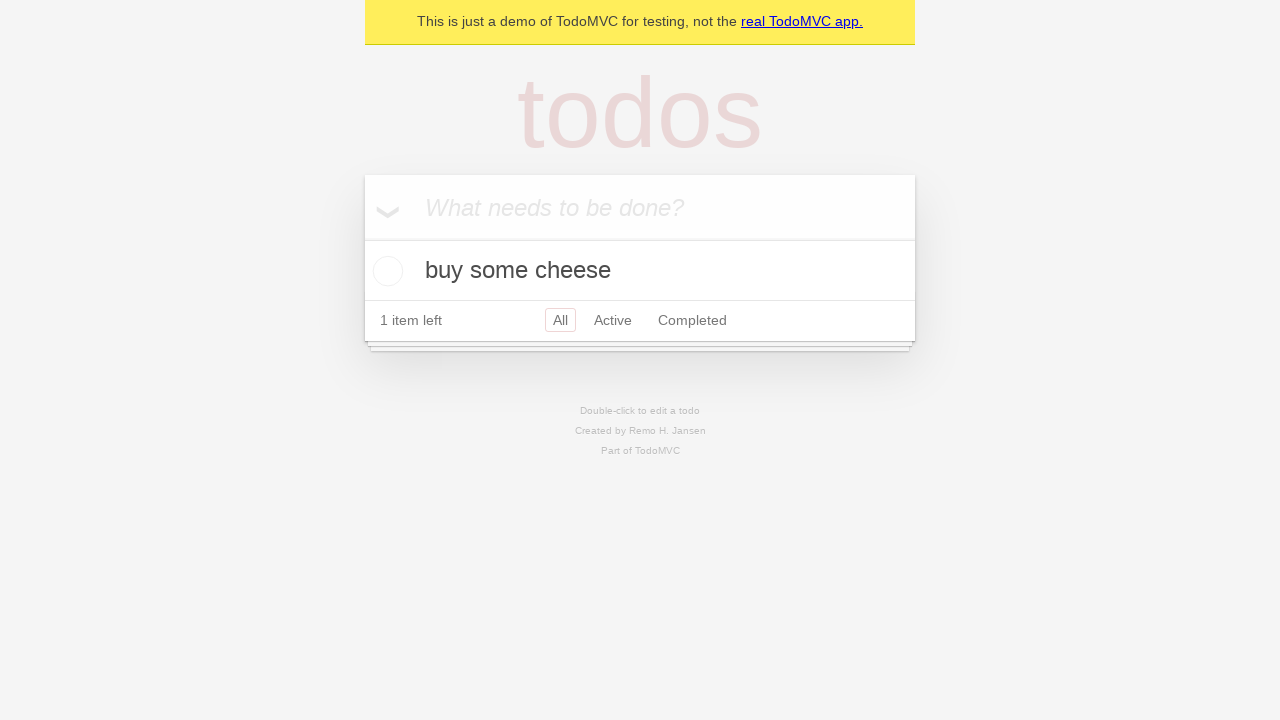

Filled todo input with 'feed the cat' on internal:attr=[placeholder="What needs to be done?"i]
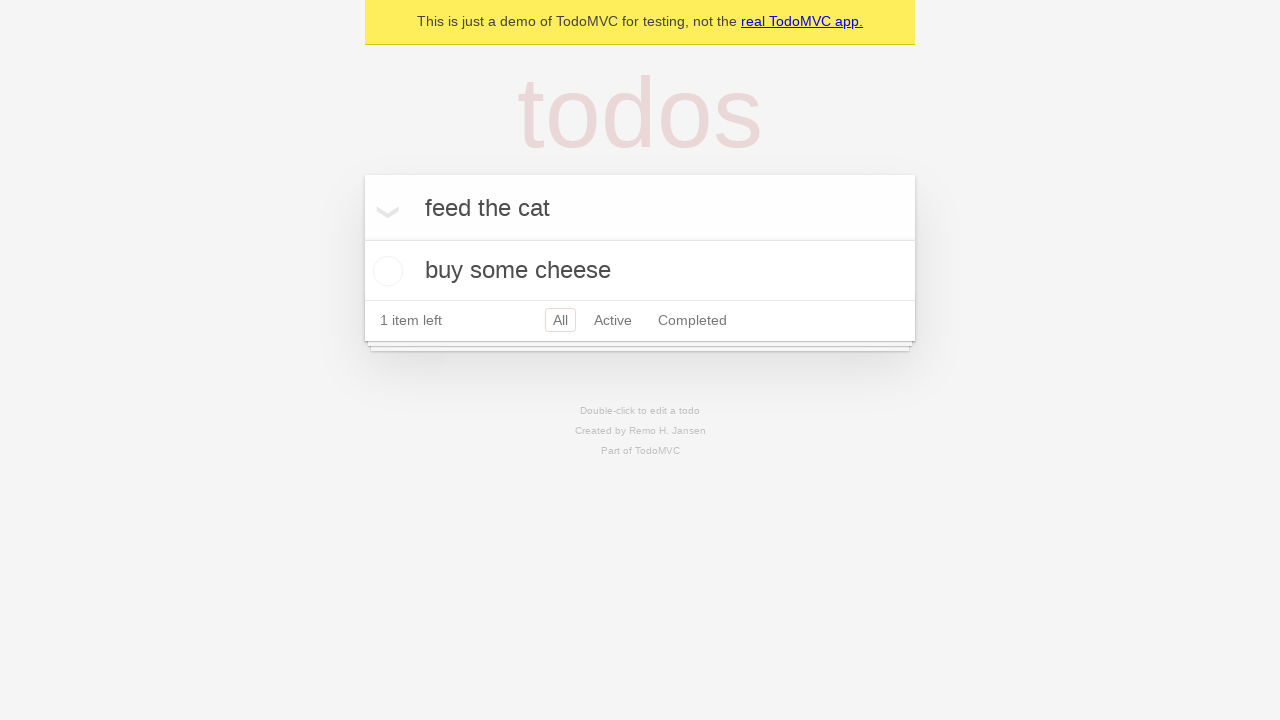

Pressed Enter to create second todo on internal:attr=[placeholder="What needs to be done?"i]
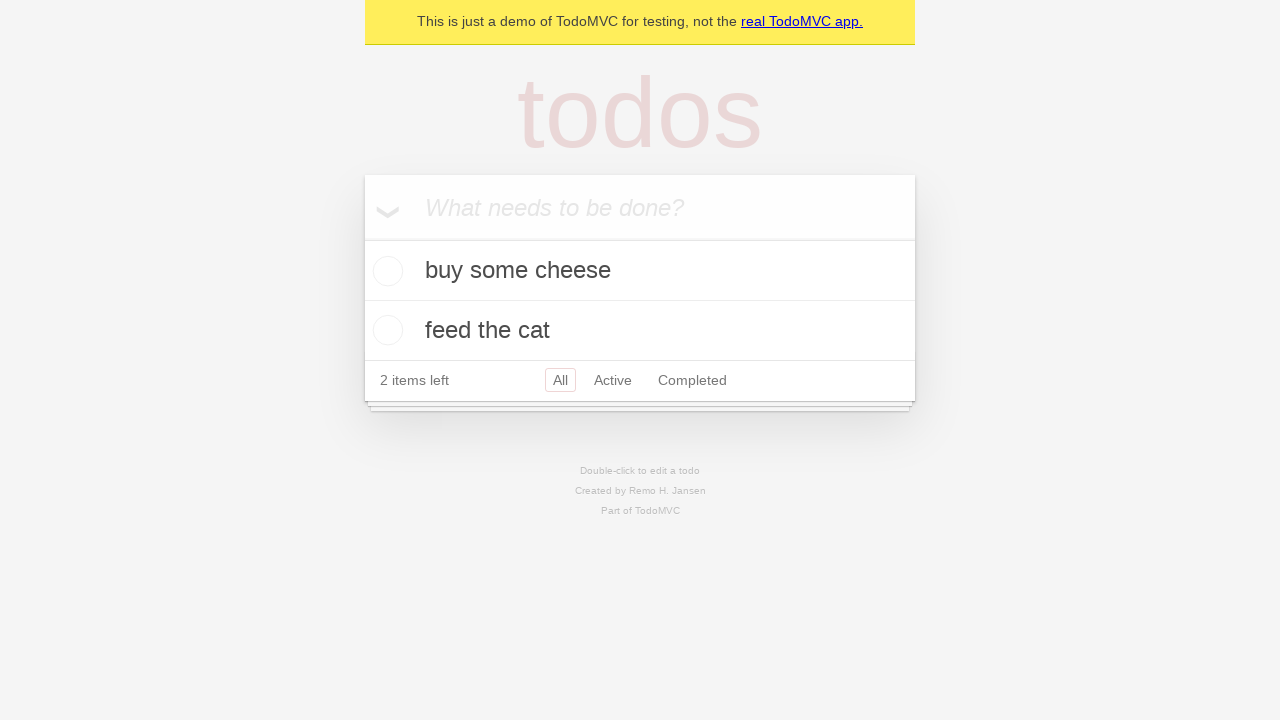

Filled todo input with 'book a doctors appointment' on internal:attr=[placeholder="What needs to be done?"i]
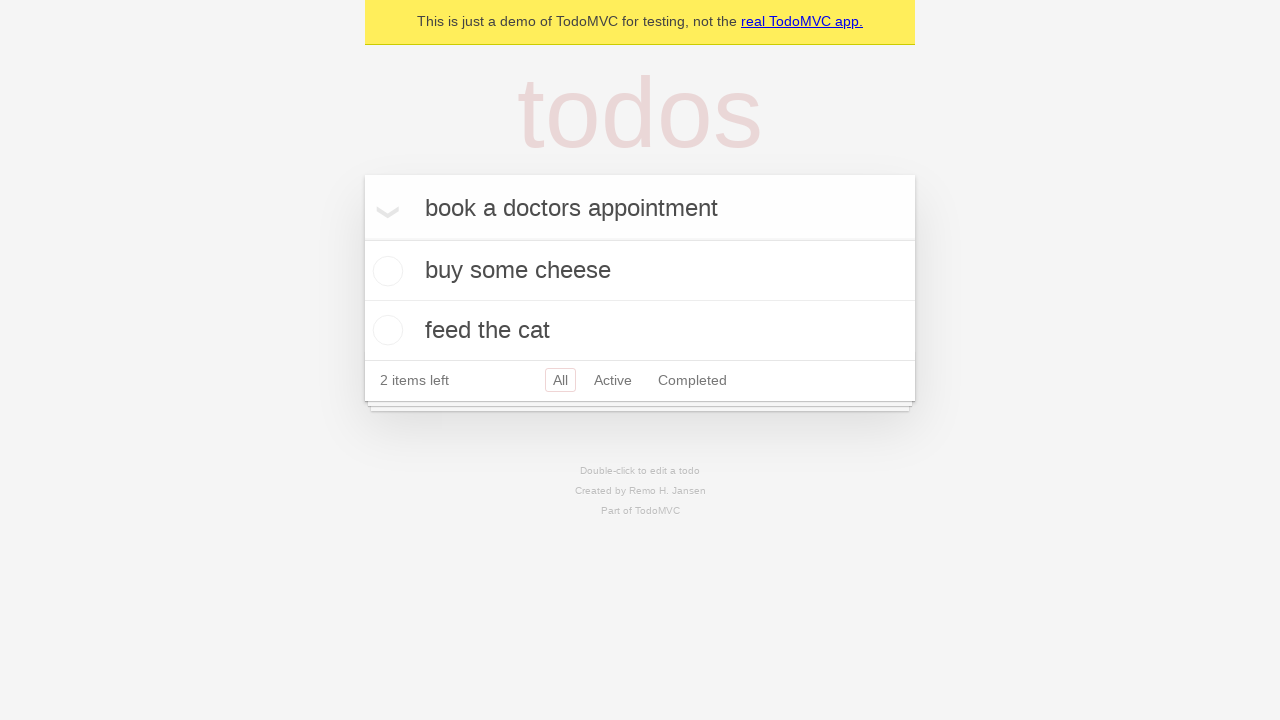

Pressed Enter to create third todo on internal:attr=[placeholder="What needs to be done?"i]
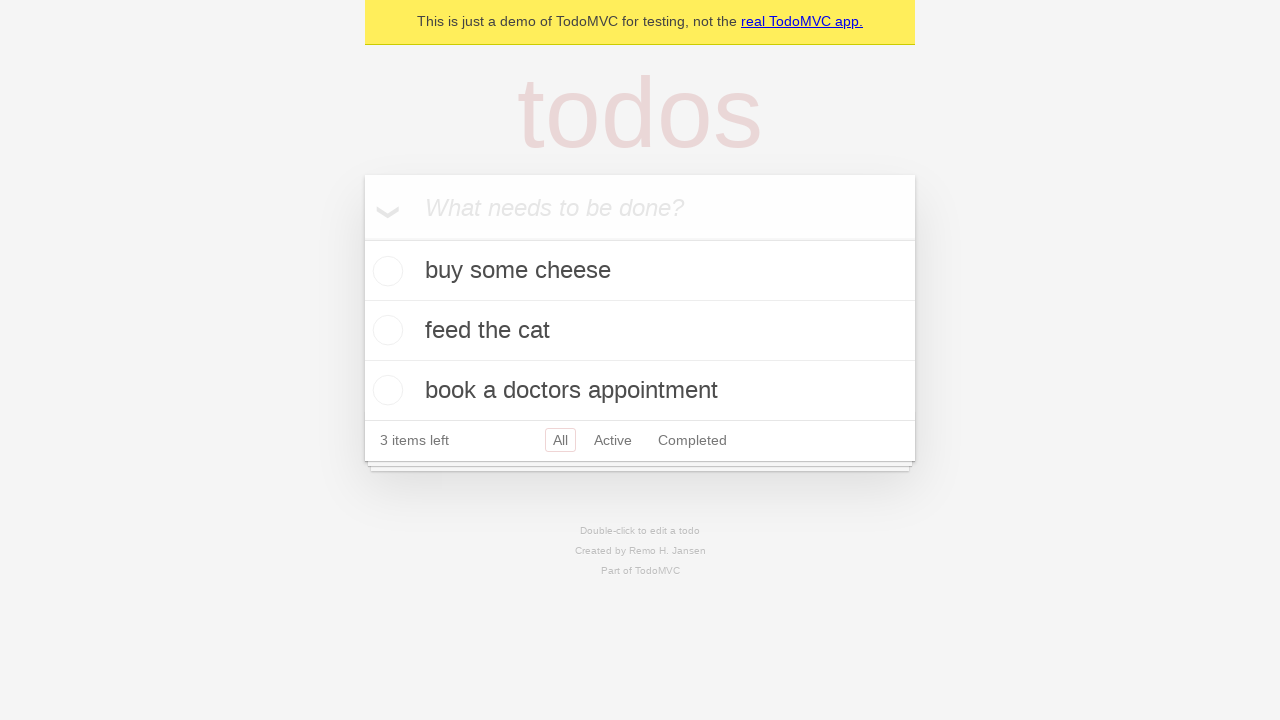

Double-clicked second todo item to enter edit mode at (640, 331) on [data-testid='todo-item'] >> nth=1
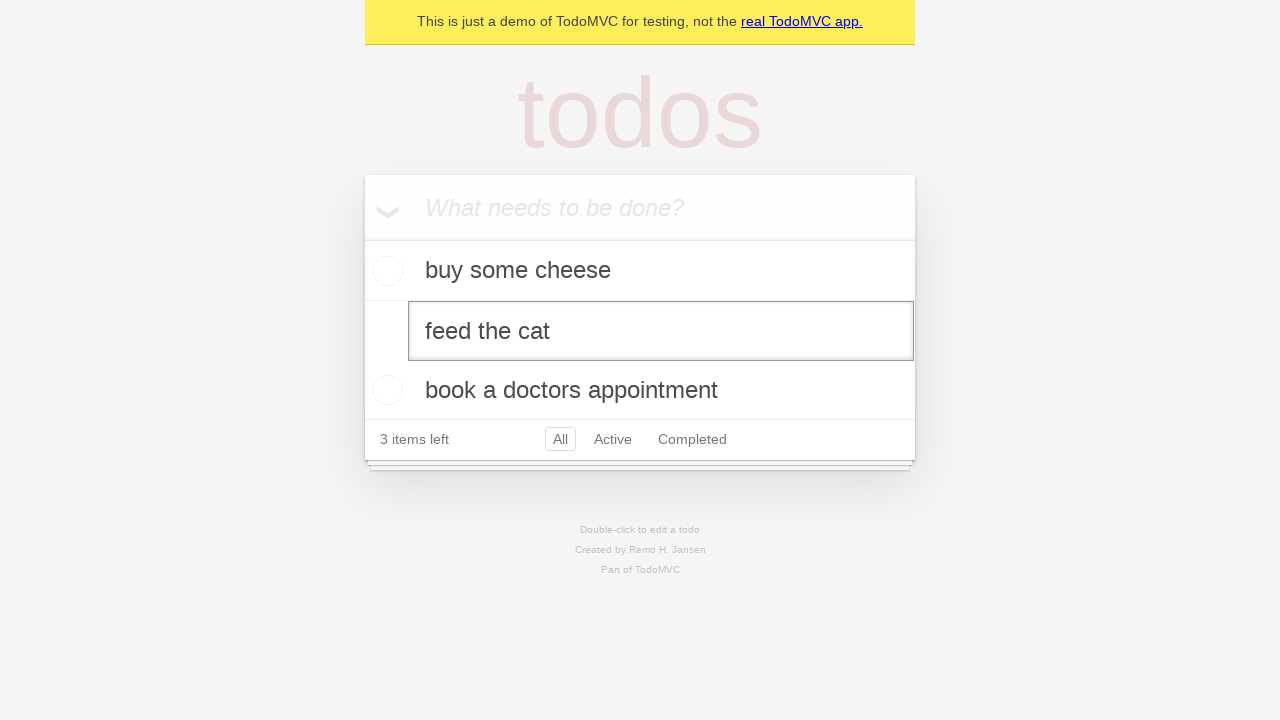

Filled edit textbox with 'buy some sausages' on [data-testid='todo-item'] >> nth=1 >> internal:role=textbox[name="Edit"i]
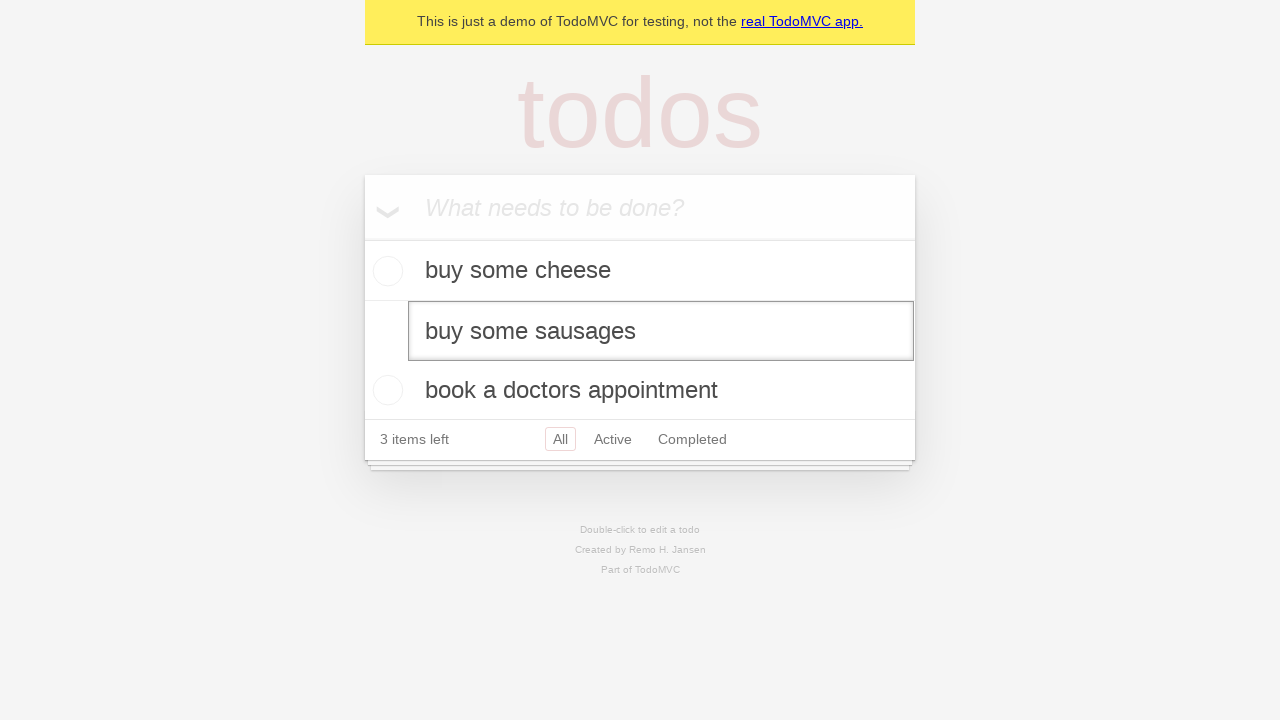

Dispatched blur event on edit textbox to save changes
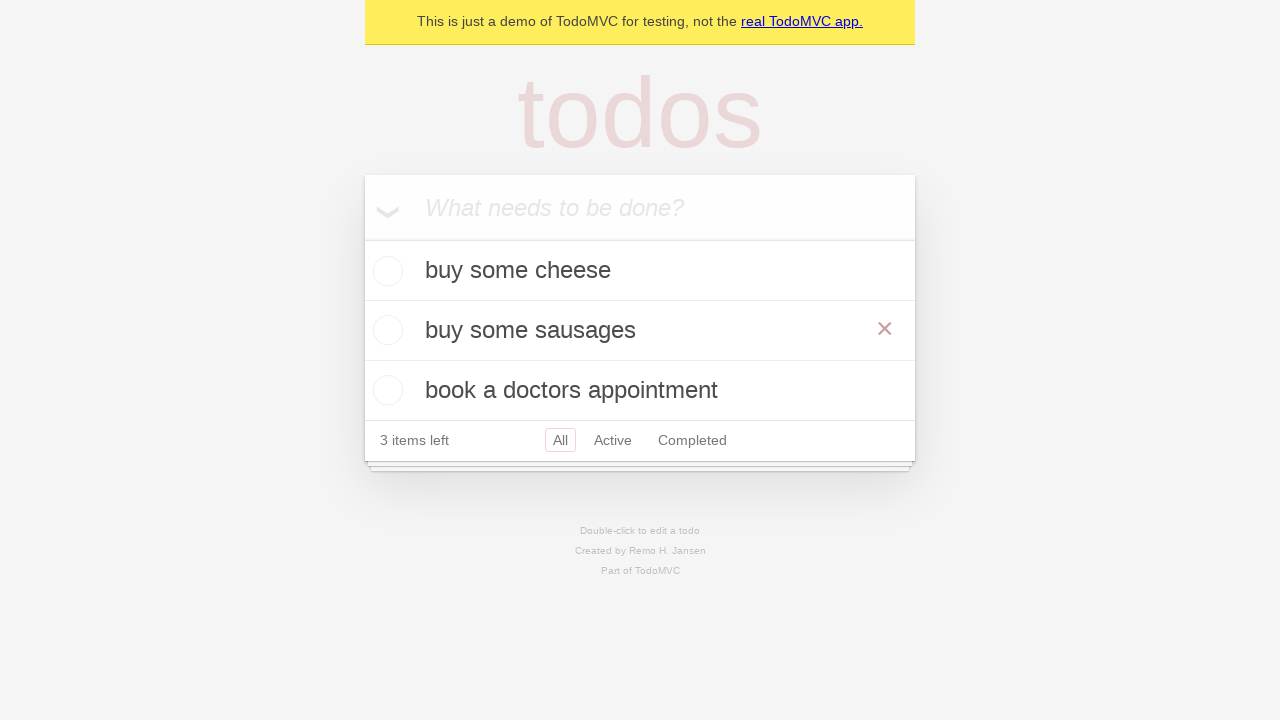

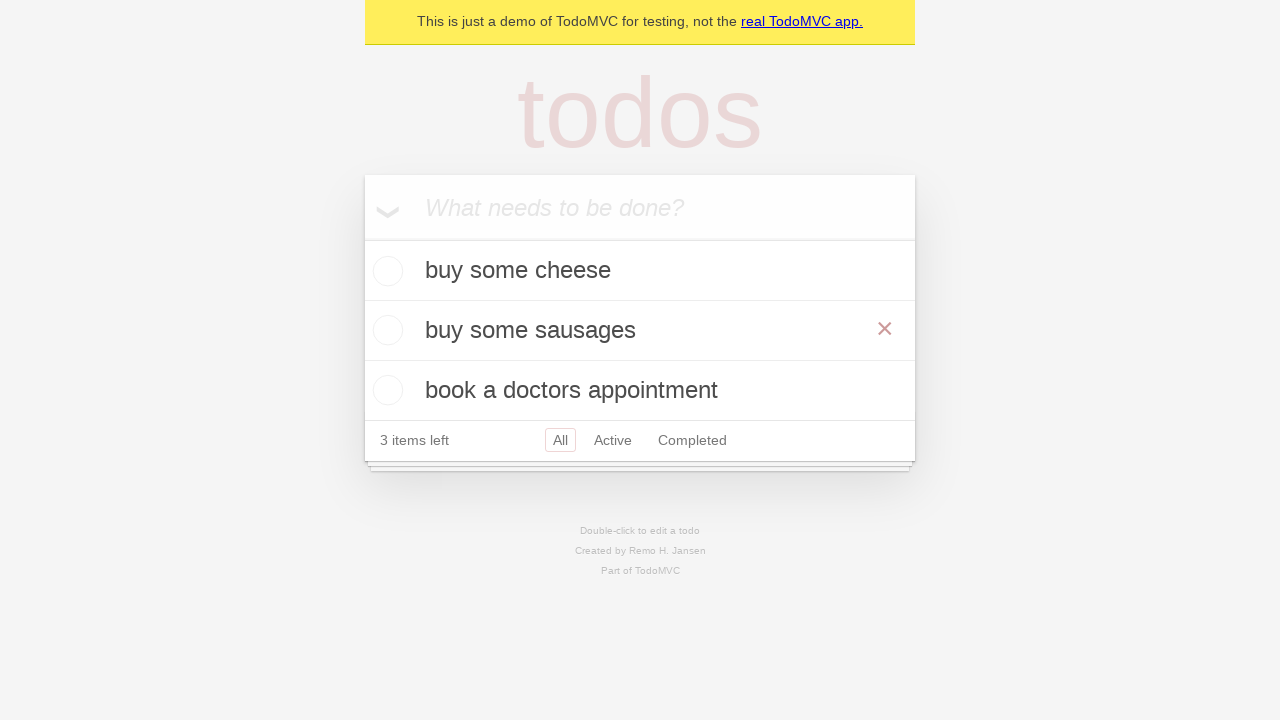